Tests the AngularJS homepage todo list by adding a new todo item, verifying it was added, and marking it as complete

Starting URL: https://angularjs.org

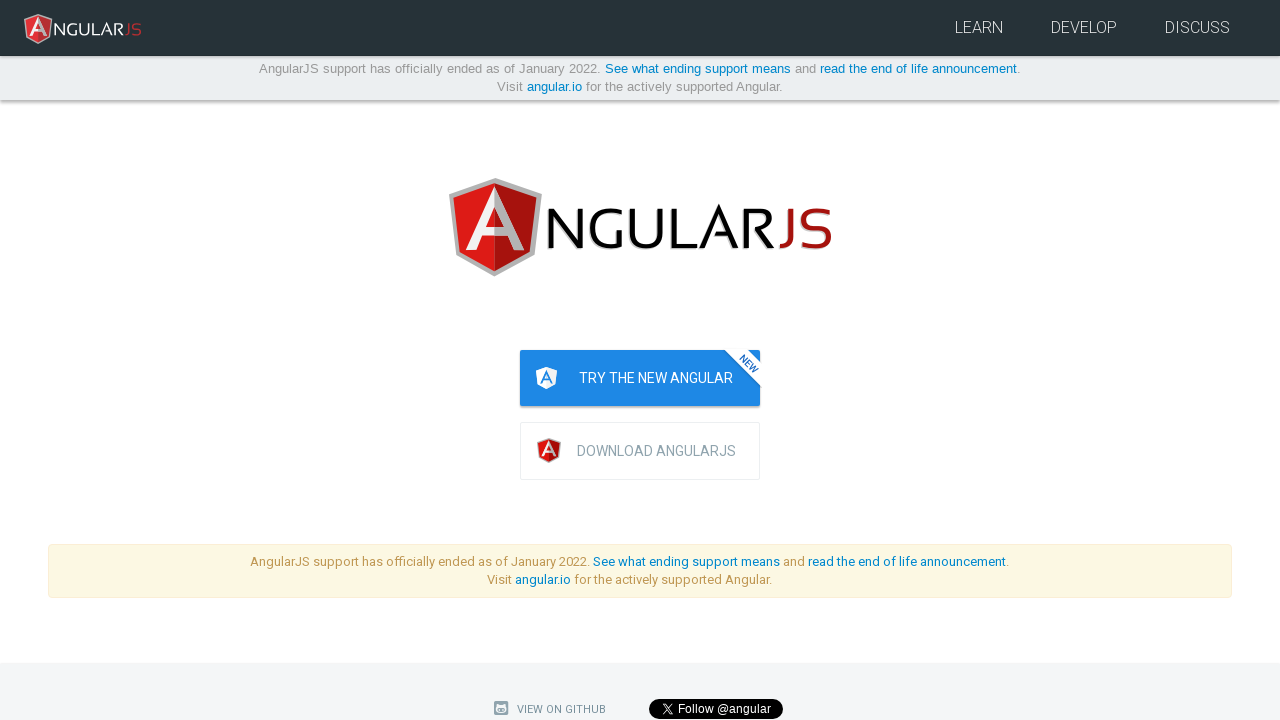

Filled todo input field with 'write first protractor test' on input[ng-model='todoList.todoText']
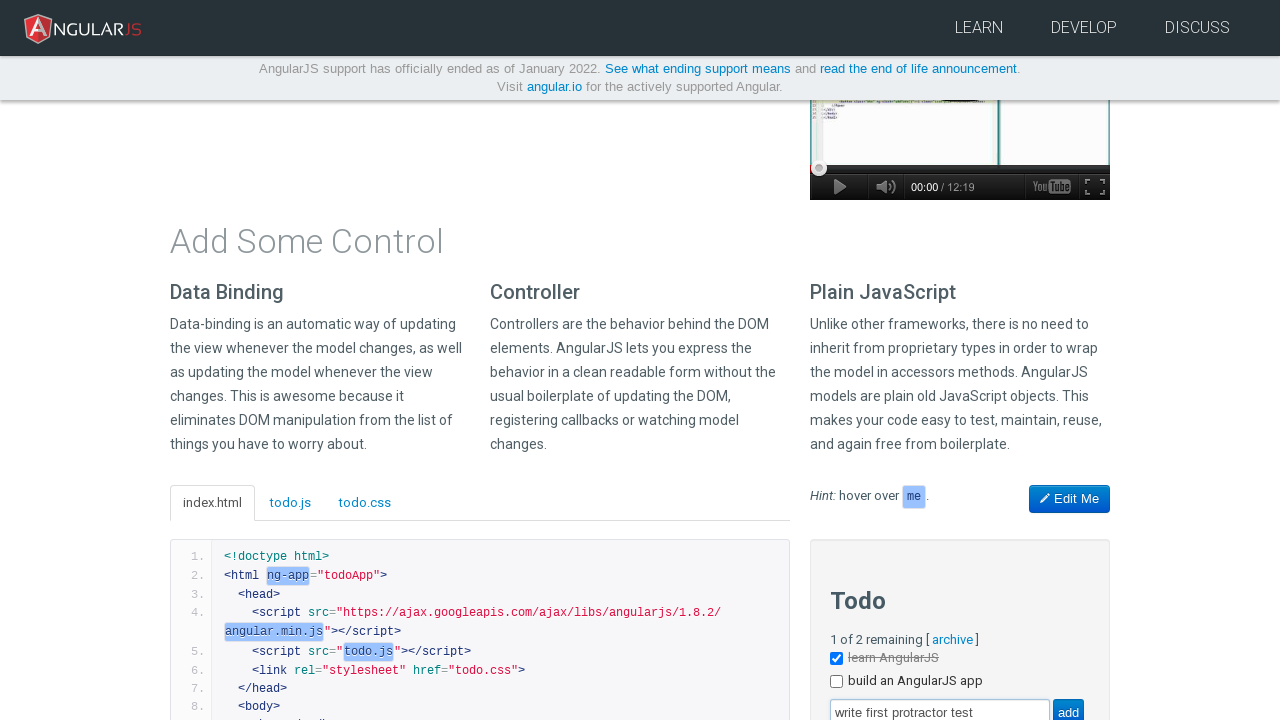

Clicked add button to create new todo at (1068, 706) on input[value='add']
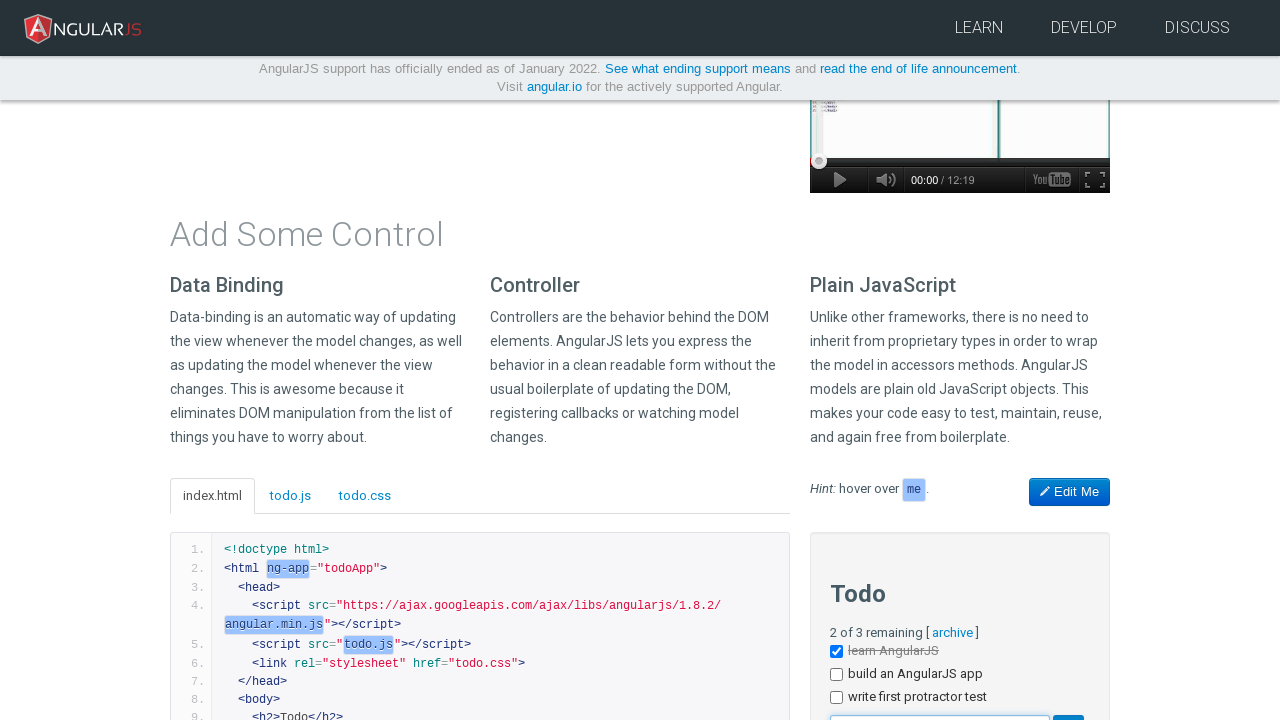

Todo list updated with new incomplete todo item
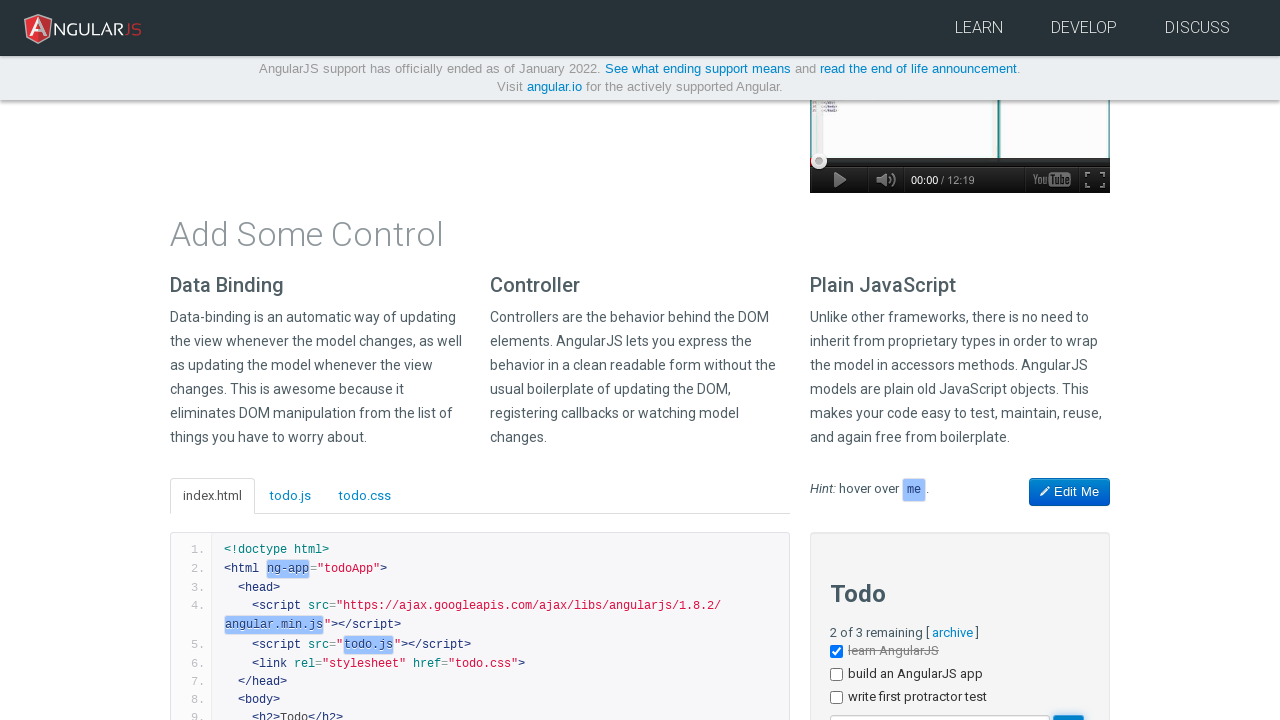

Verified new todo item 'write first protractor test' is visible
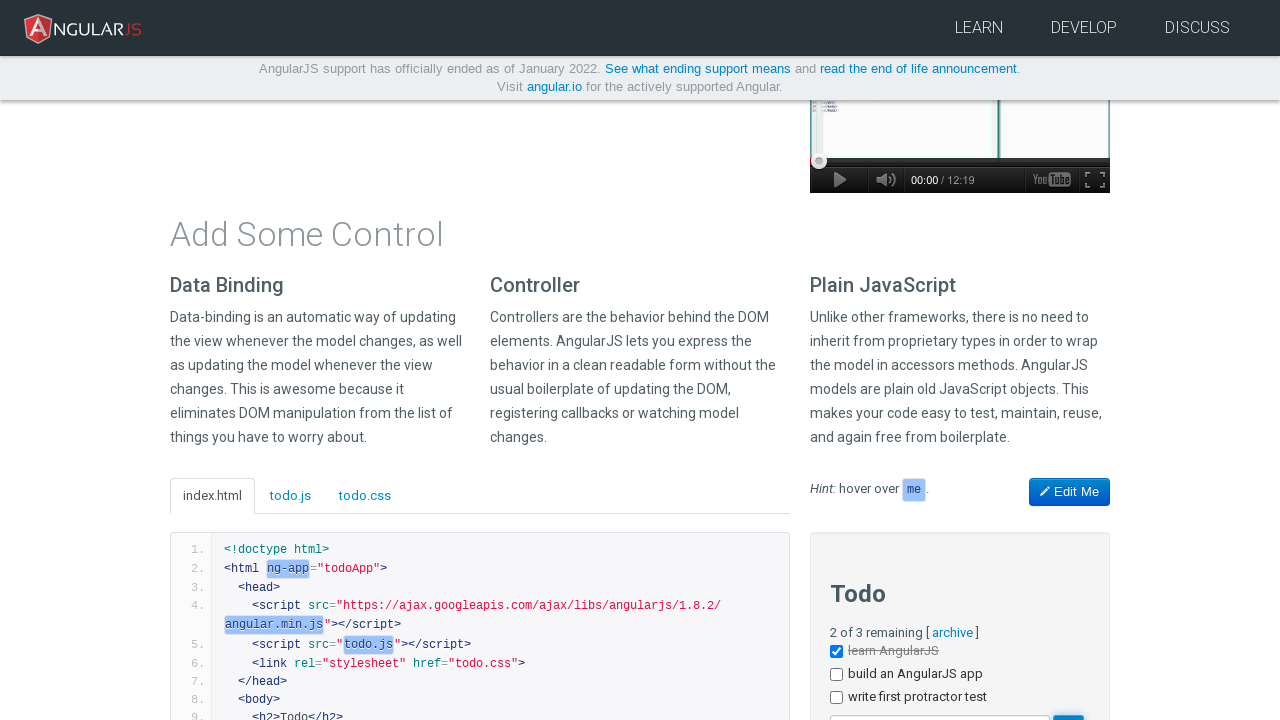

Clicked checkbox to mark todo item as complete at (836, 698) on li >> internal:has-text="write first protractor test"i >> input[type='checkbox']
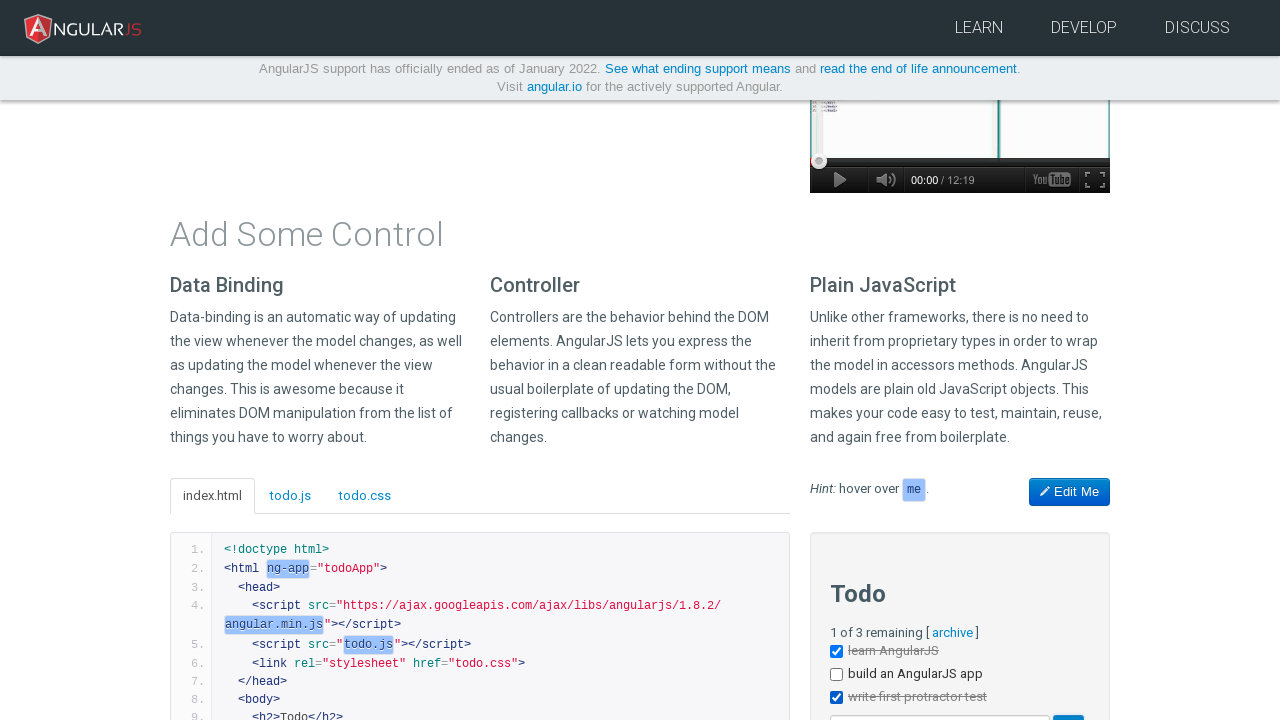

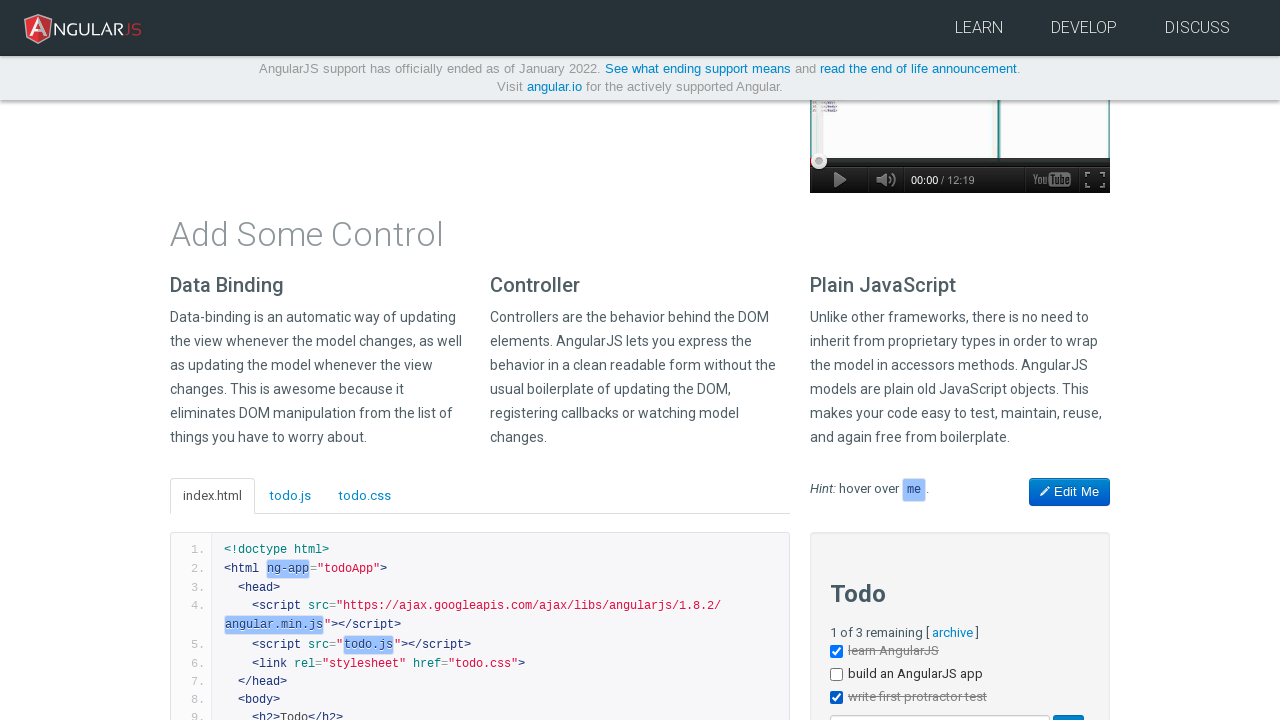